Tests dismissing a confirmation alert by clicking the cancel/dismiss button

Starting URL: https://demo.automationtesting.in/Alerts.html

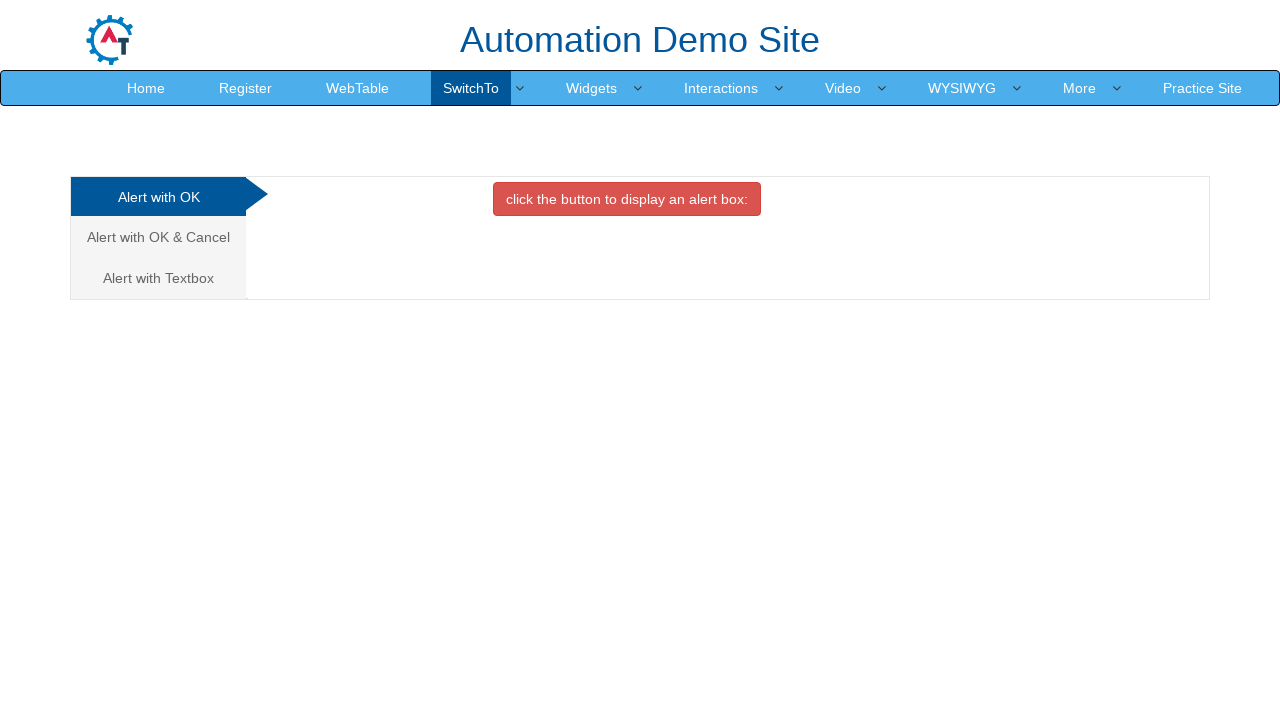

Clicked on the Cancel tab at (158, 237) on xpath=//a[@href='#CancelTab']
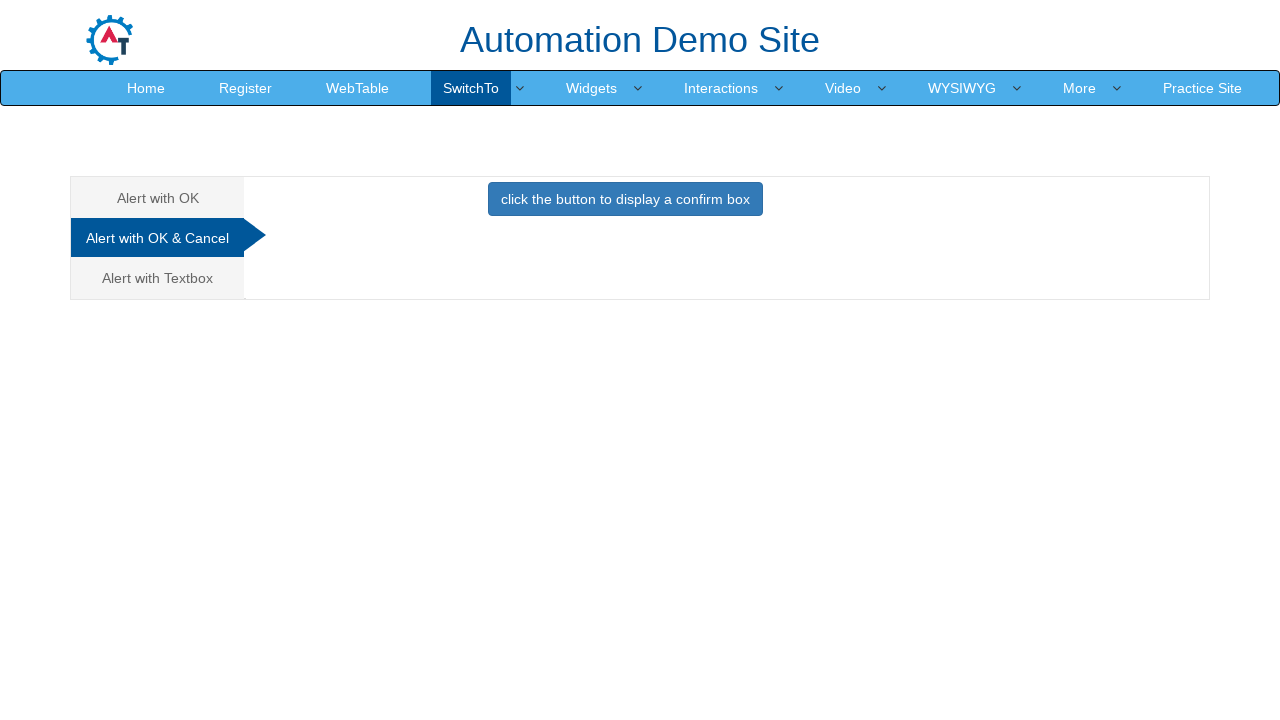

Clicked the button to trigger the confirmation alert at (625, 199) on xpath=//button[@class='btn btn-primary']
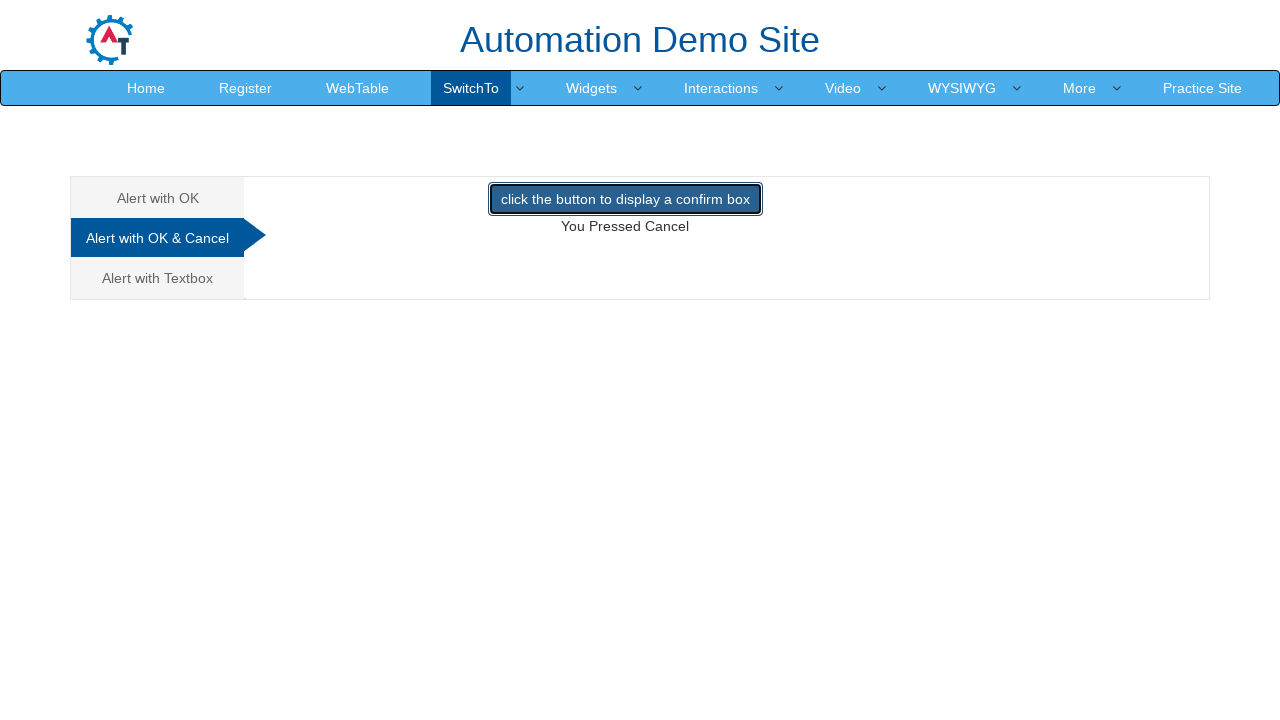

Set up dialog handler to dismiss the confirmation alert
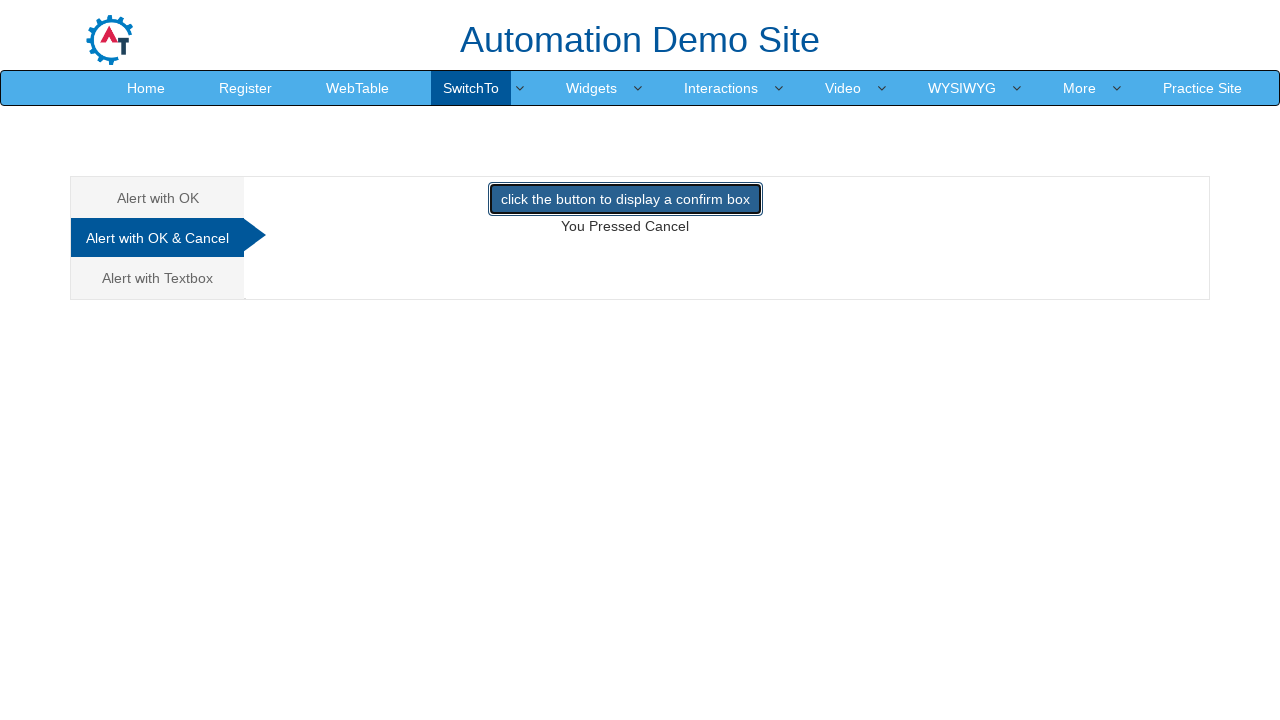

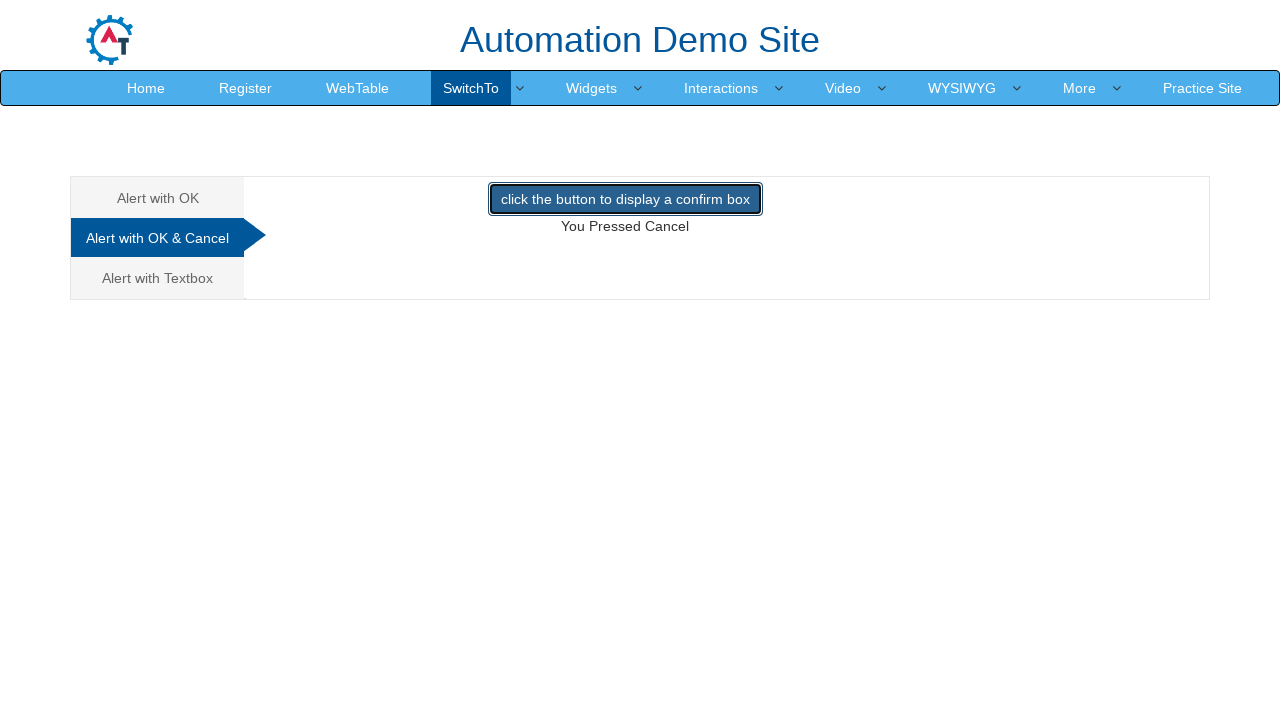